Tests a text box form by filling in full name, email, current address, and permanent address fields, then submitting the form

Starting URL: https://demoqa.com/text-box

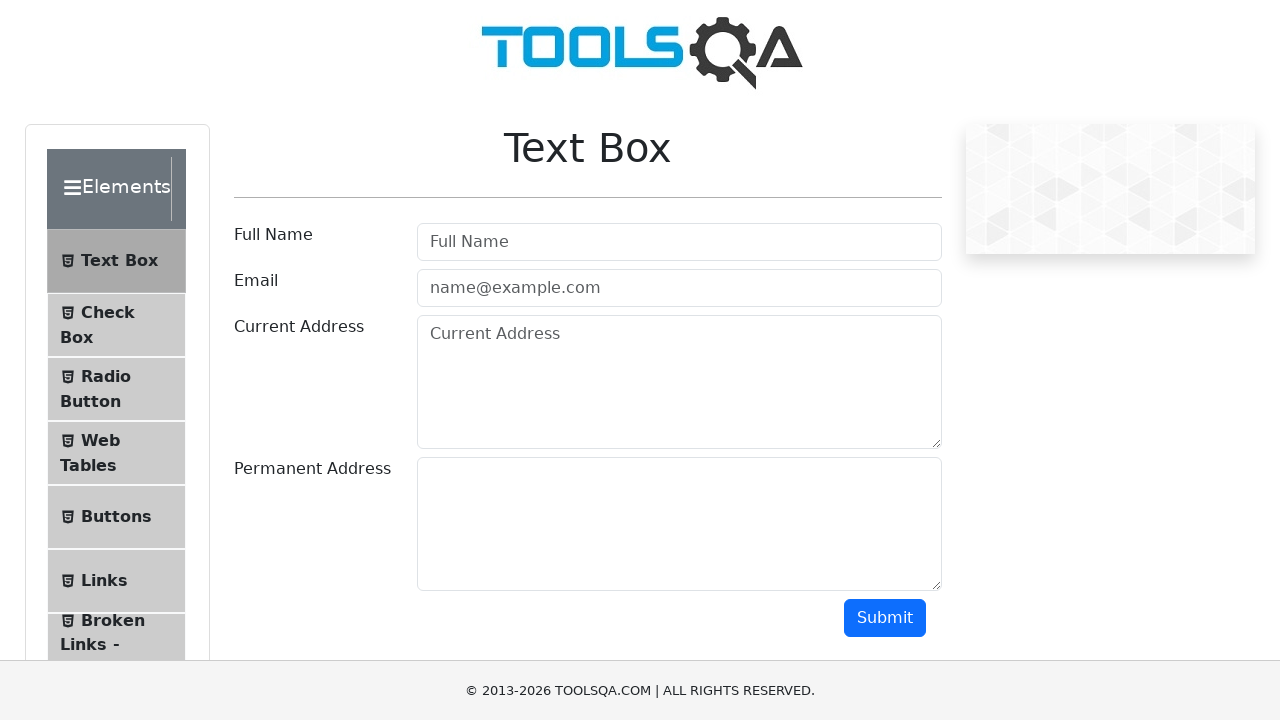

Filled full name field with 'John Doe' on #userName
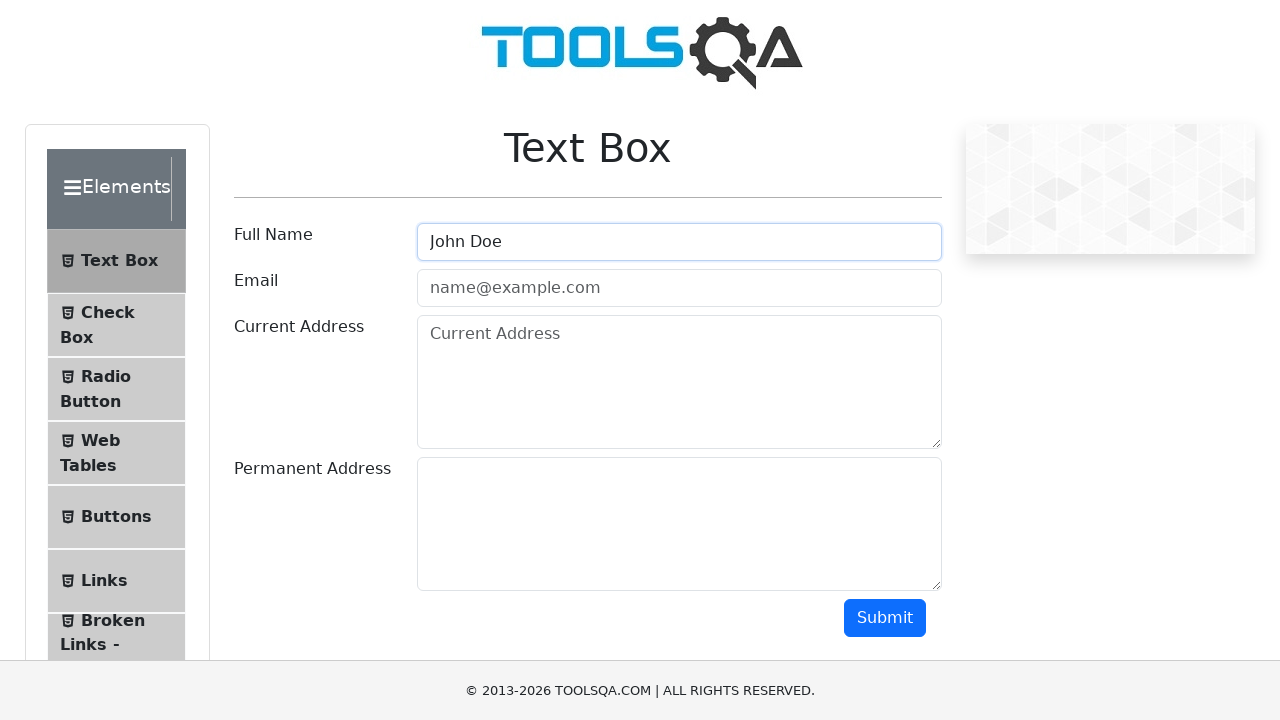

Filled email field with 'John@gmail.com' on #userEmail
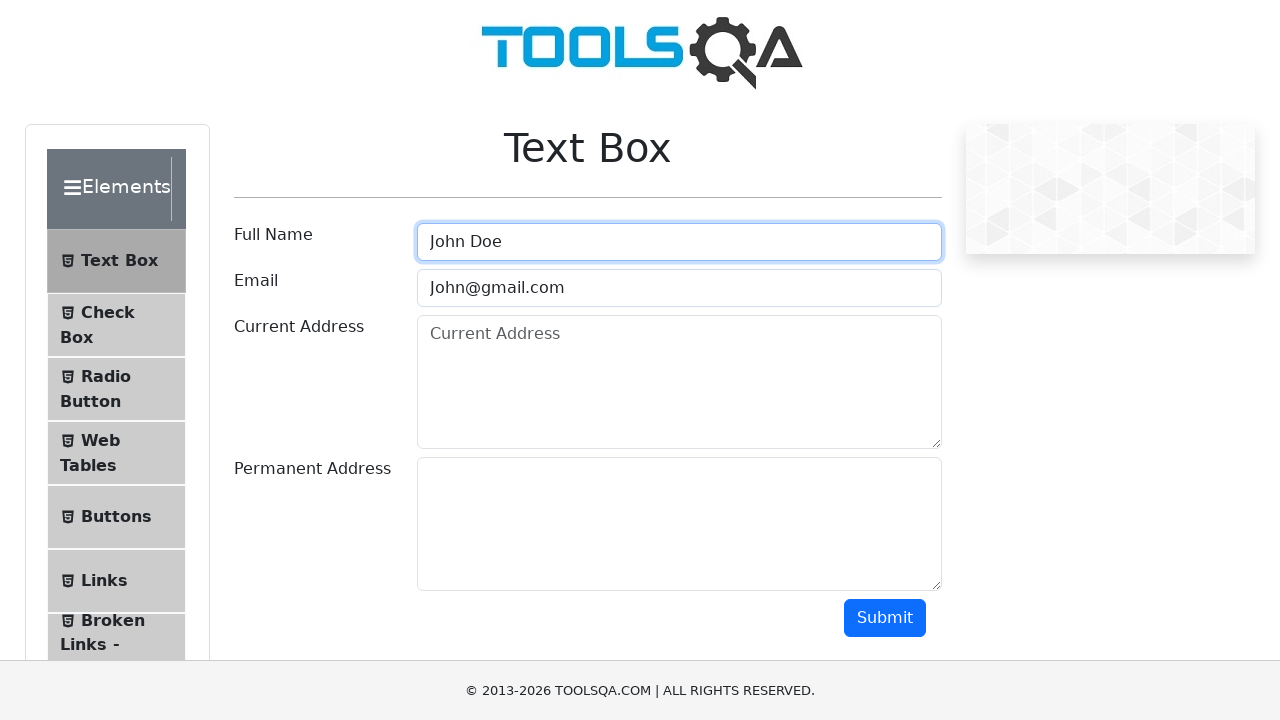

Filled current address field with 'Patrisa Lulumby' on #currentAddress
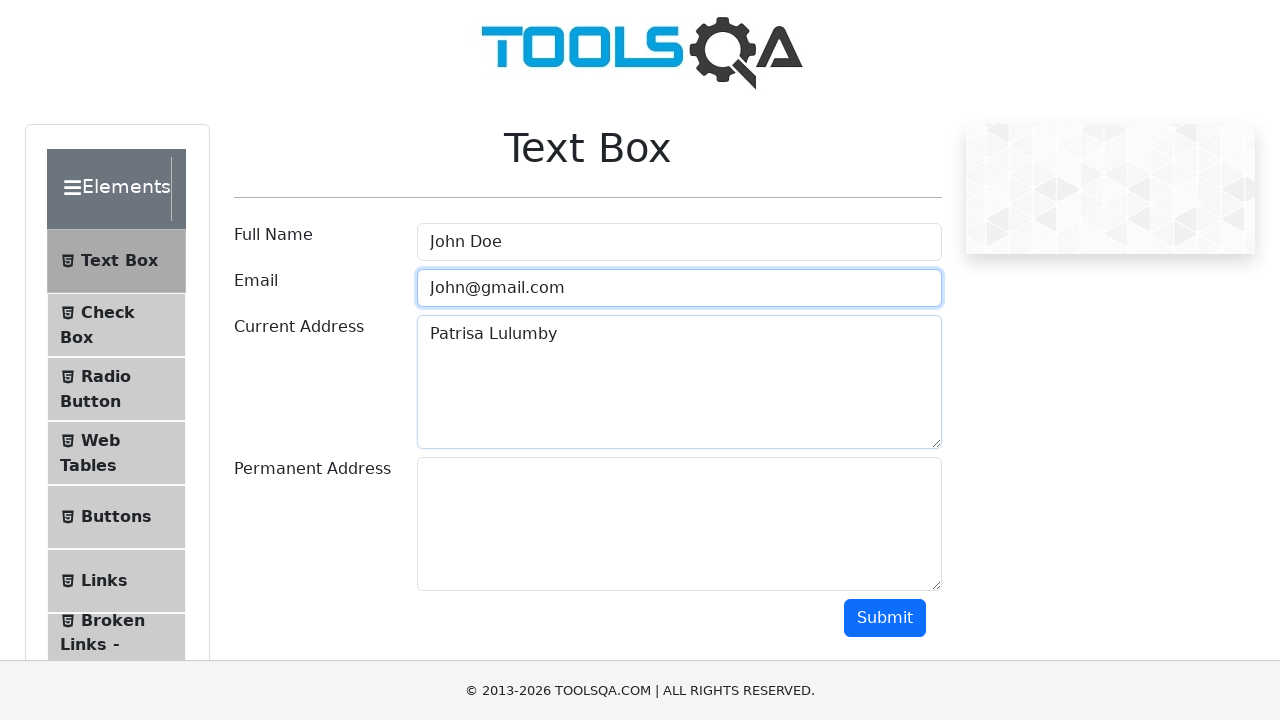

Filled permanent address field with 'Address 123' on #permanentAddress
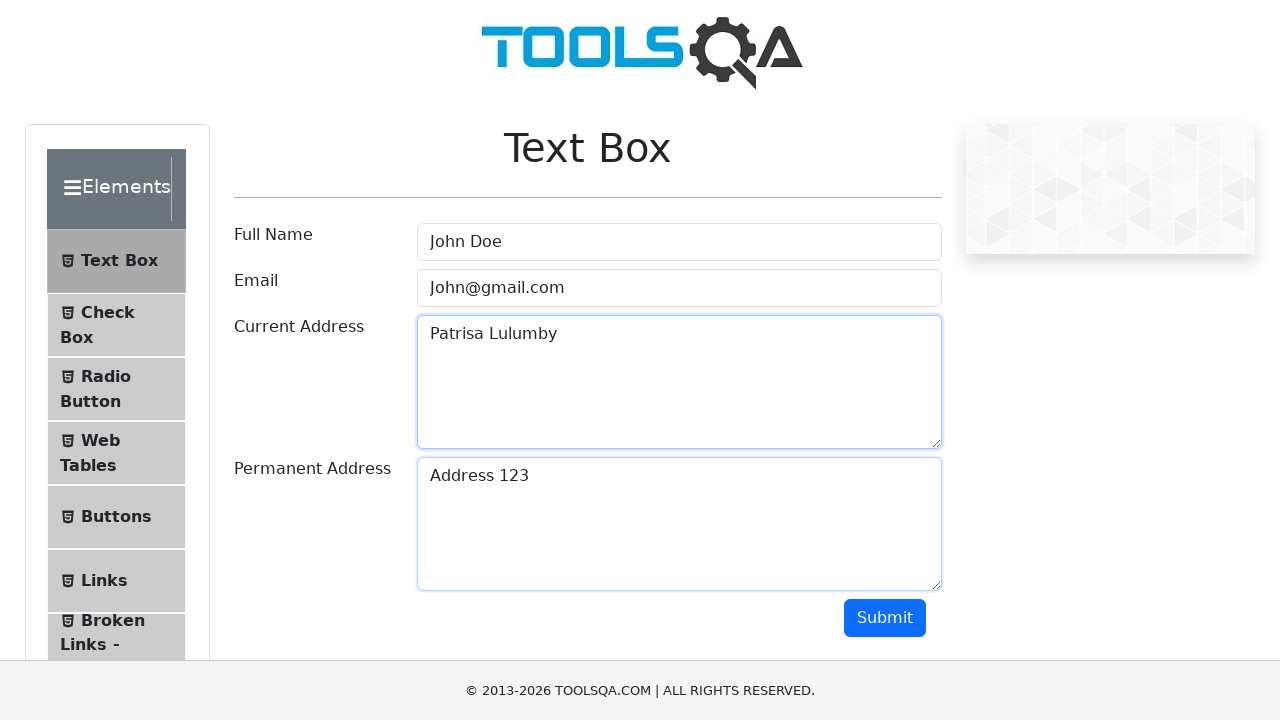

Scrolled down 250 pixels to reveal submit button
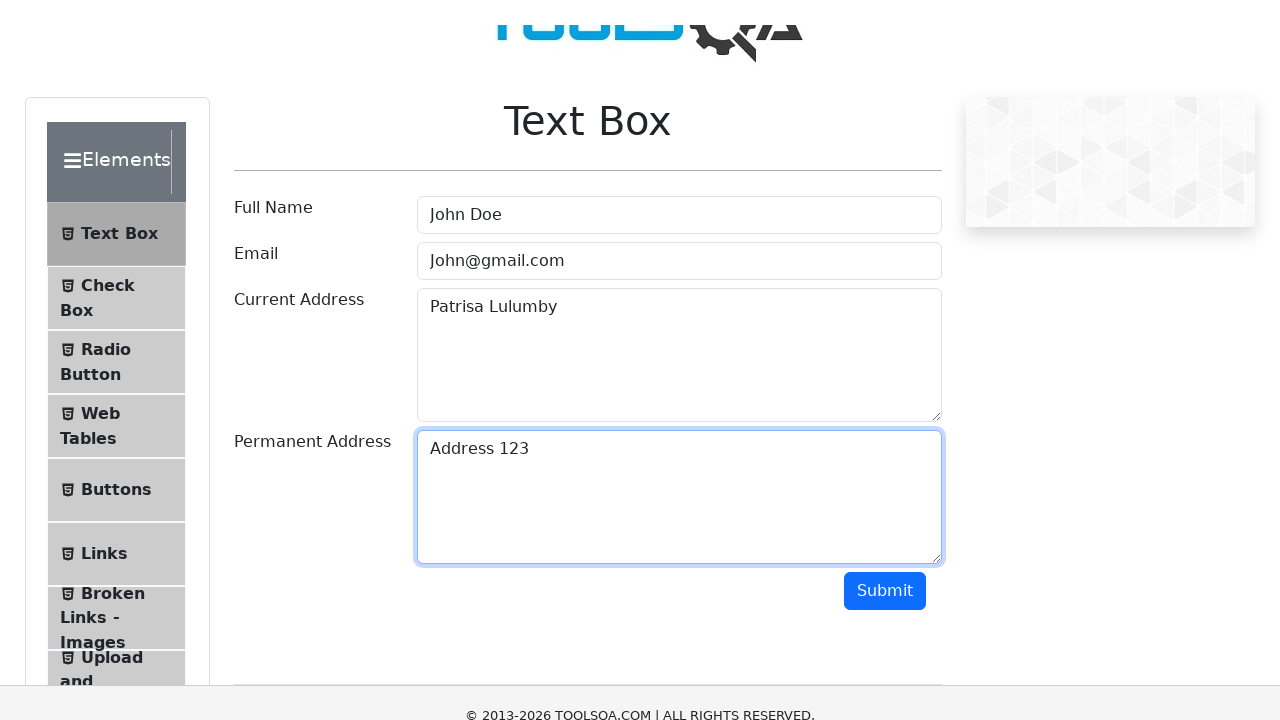

Clicked submit button to submit the form at (885, 368) on #submit
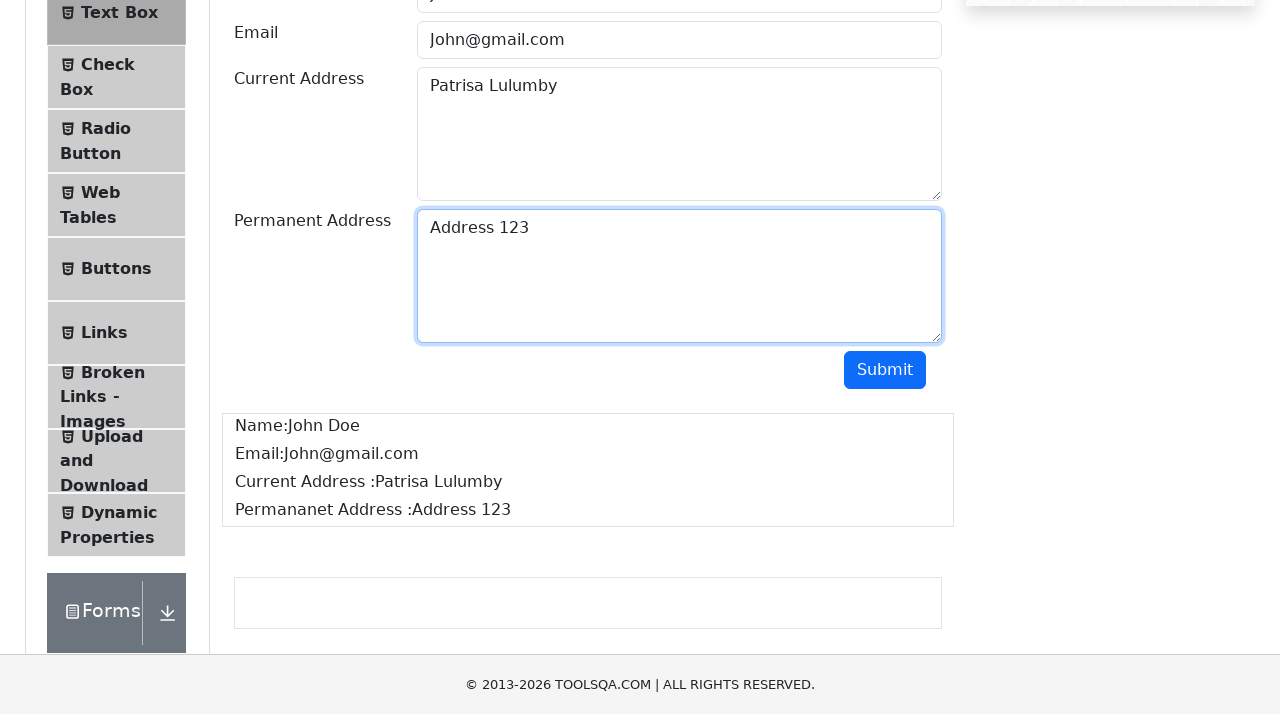

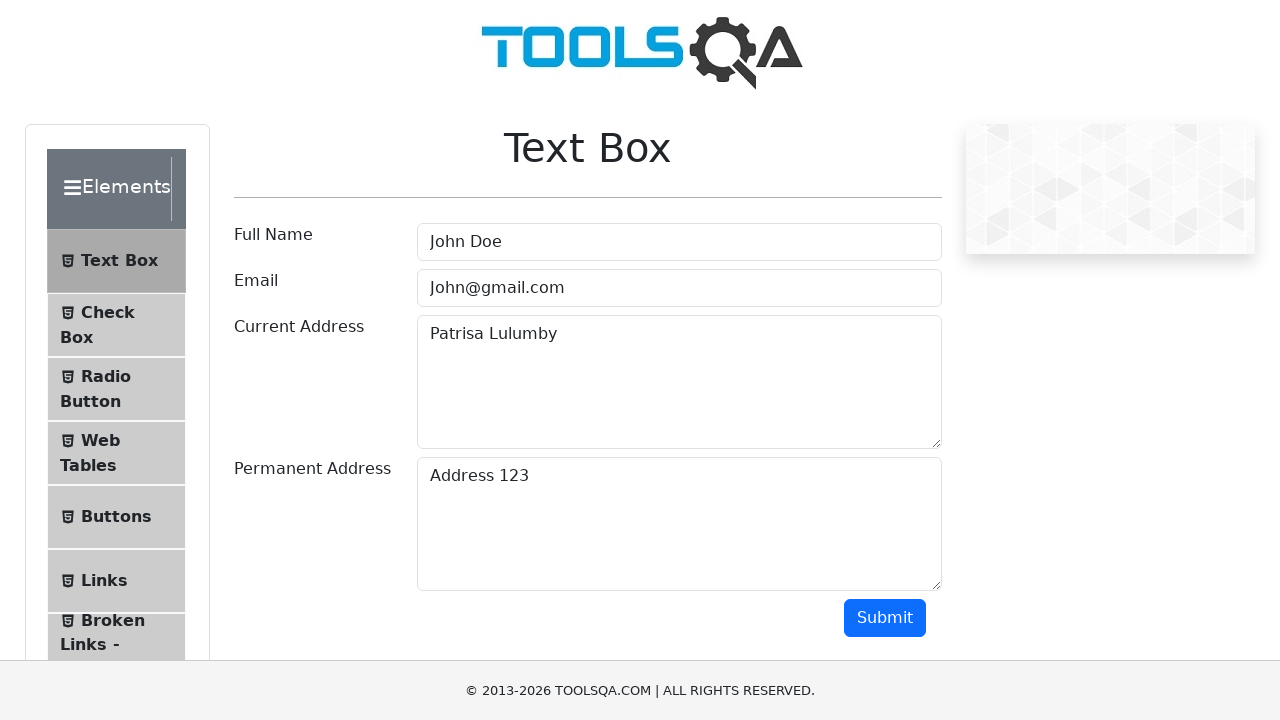